Tests filling out a sign-up form with dynamic attributes by entering username, password, confirm password, and email fields, then clicking the Sign Up button and verifying the confirmation message appears.

Starting URL: https://v1.training-support.net/selenium/dynamic-attributes

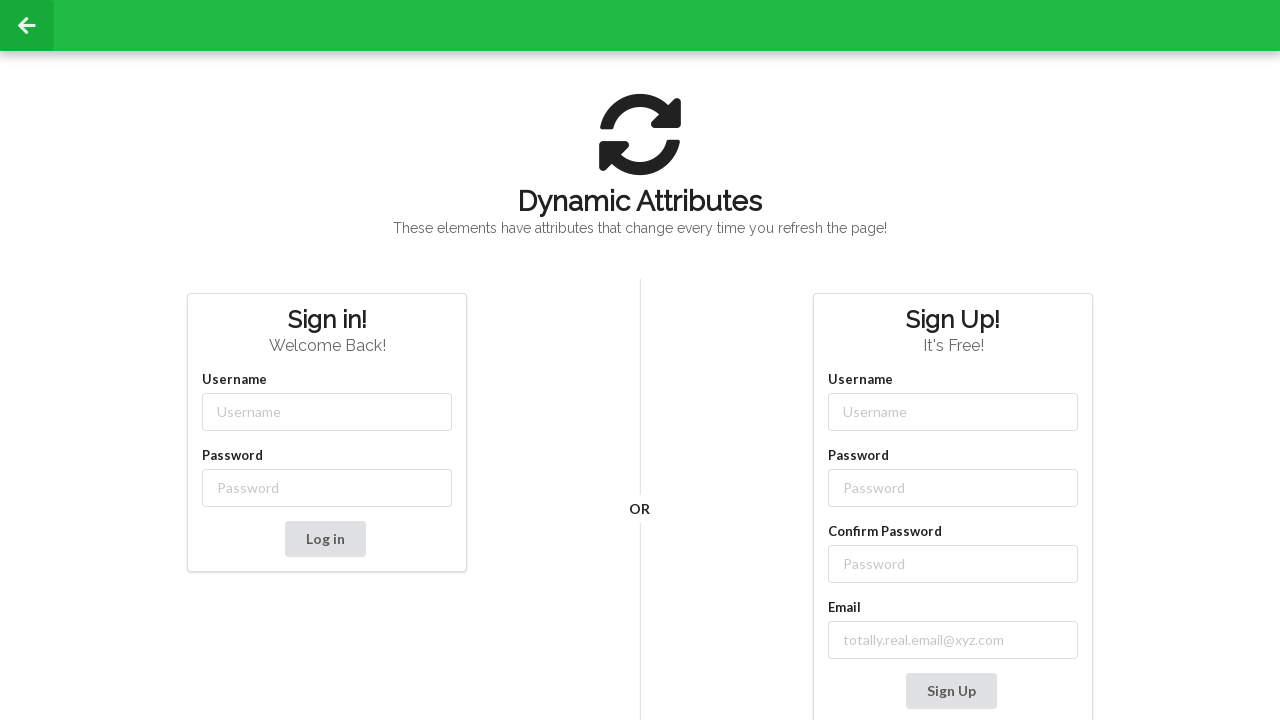

Filled username field with 'NewUser' using dynamic class selector on input[class*='-username']
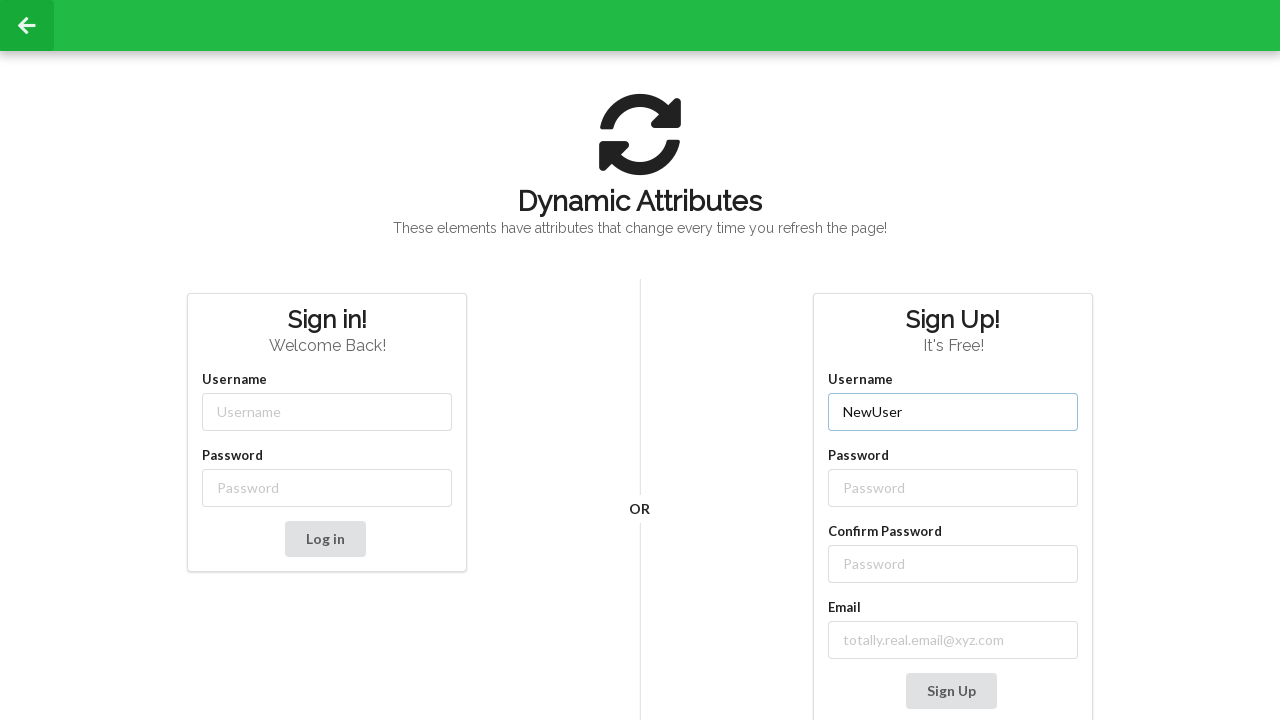

Filled password field with 'SecurePass123' using dynamic class selector on input[class*='-password']
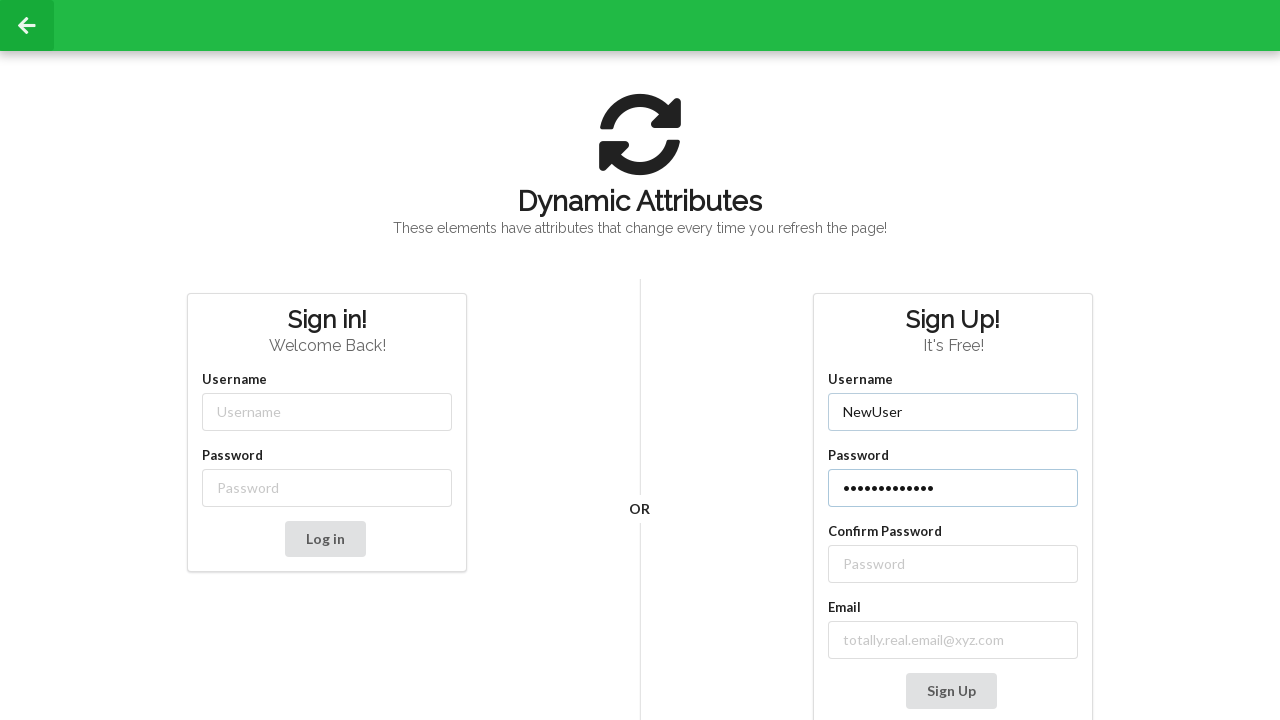

Filled confirm password field with 'SecurePass123' using label relationship on //label[text()='Confirm Password']/following-sibling::input
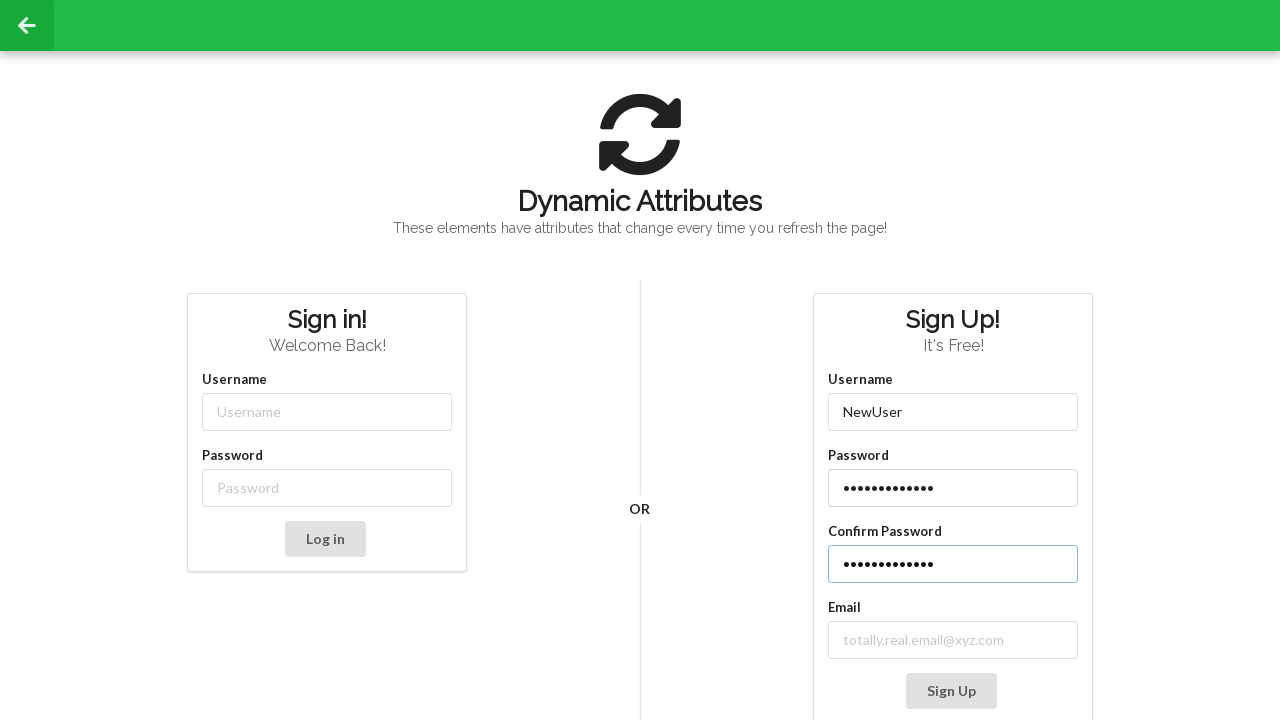

Filled email field with 'testuser@example.com' using label relationship on //label[contains(text(),'mail')]/following-sibling::input
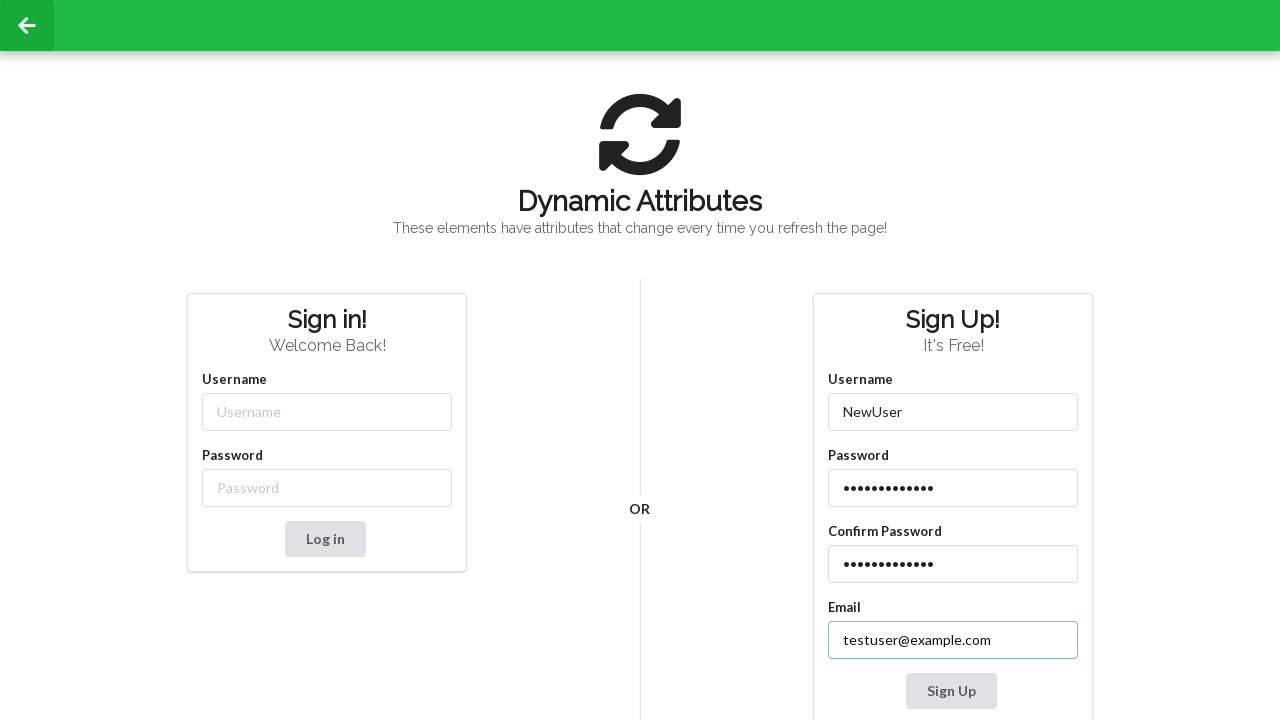

Clicked Sign Up button to submit form at (951, 691) on xpath=//button[contains(text(),'Sign Up')]
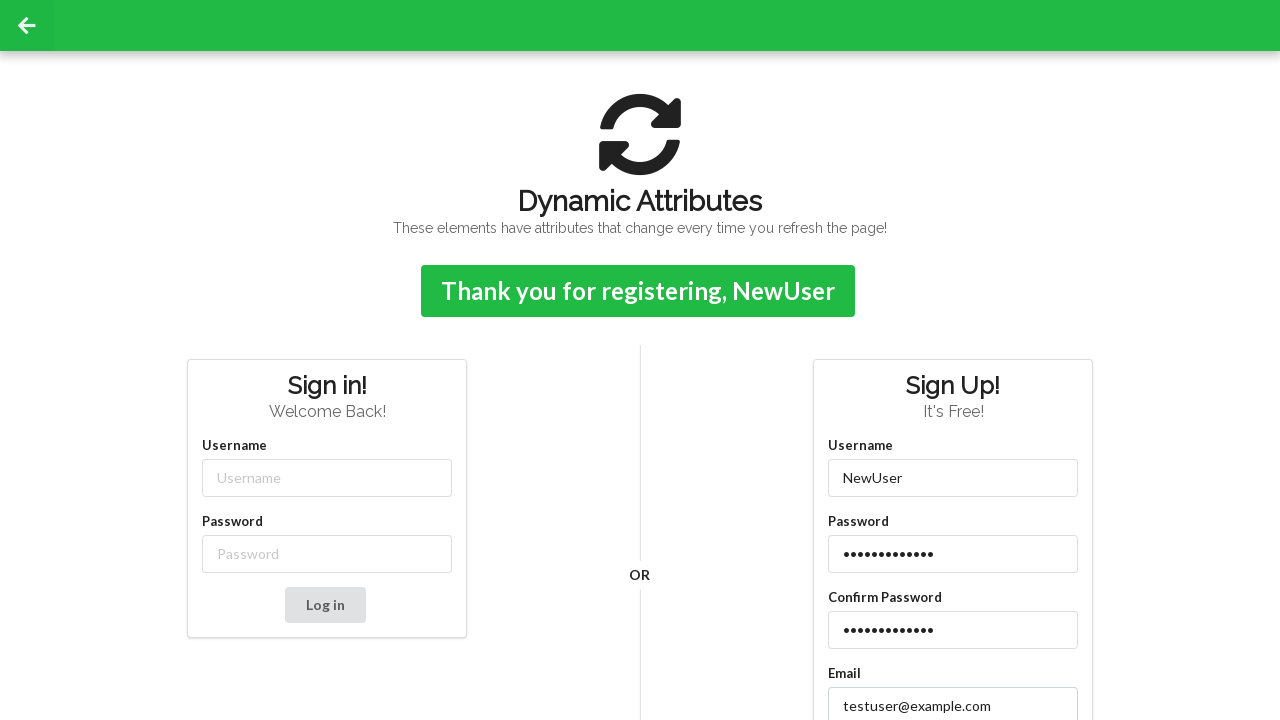

Confirmation message appeared verifying successful sign-up
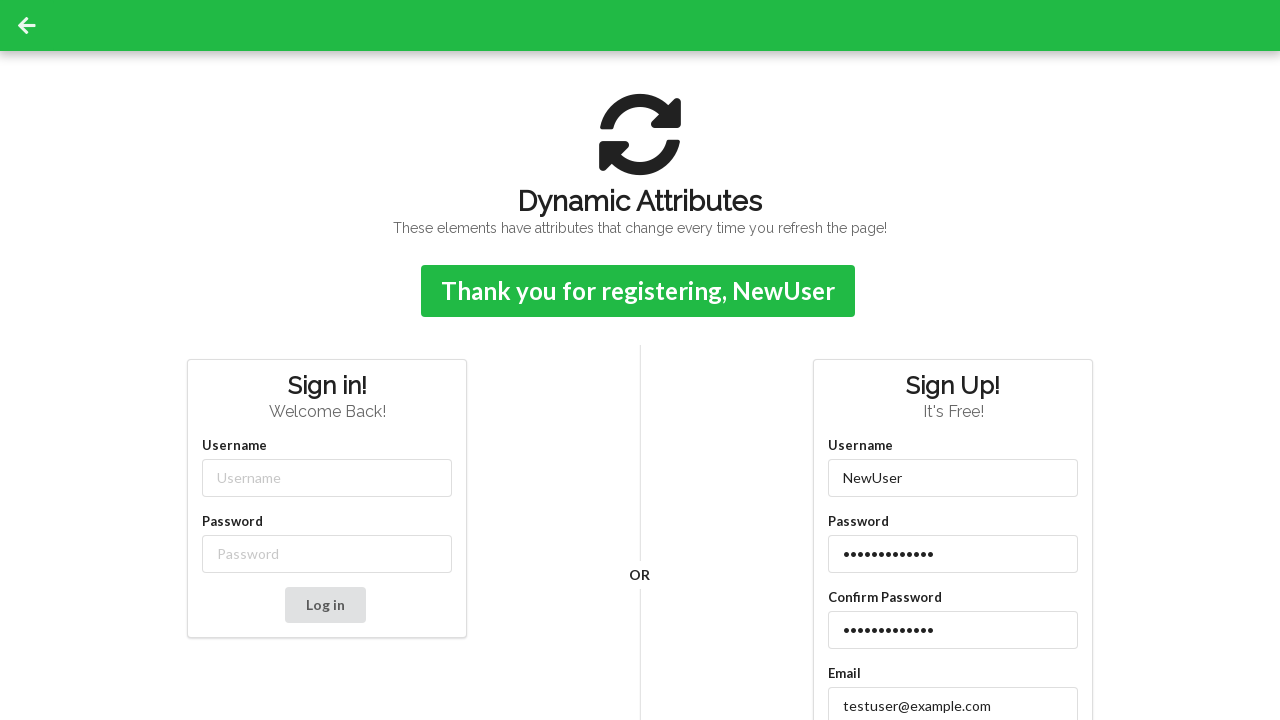

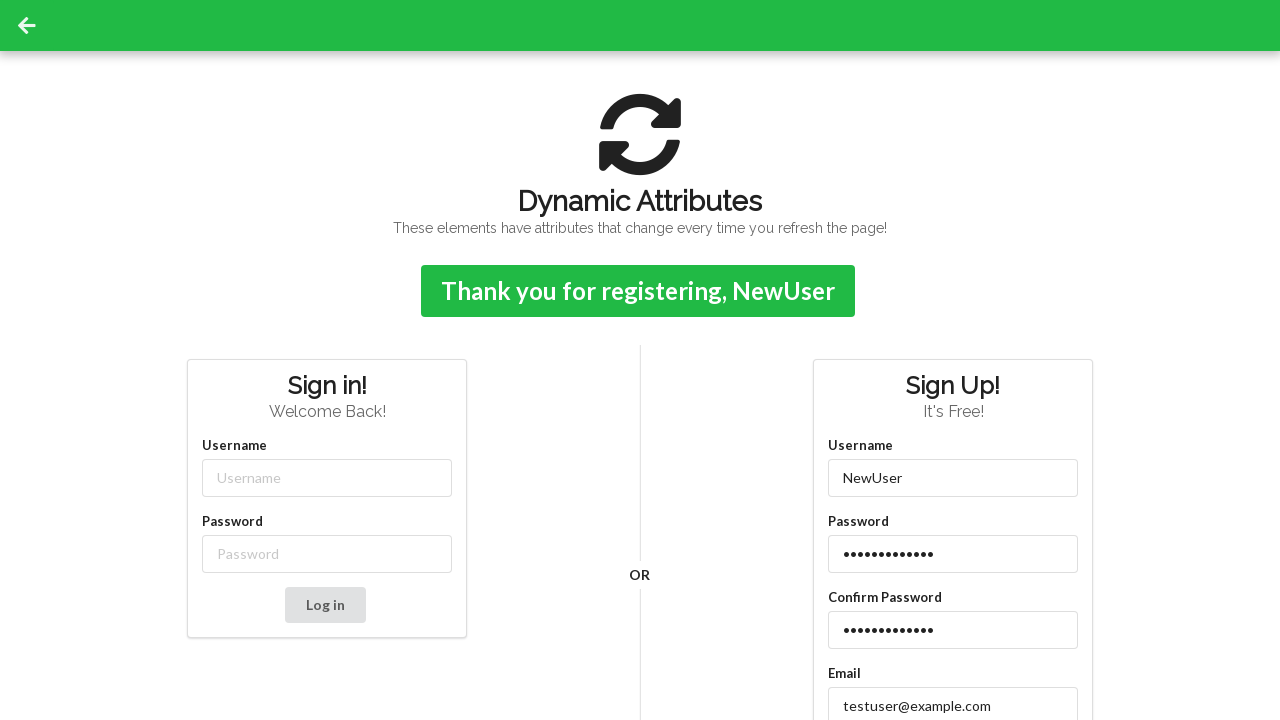